Tests radio button selection on a registration form by locating and clicking the "Yes" newsletter subscription option

Starting URL: https://naveenautomationlabs.com/opencart/index.php?route=account/register

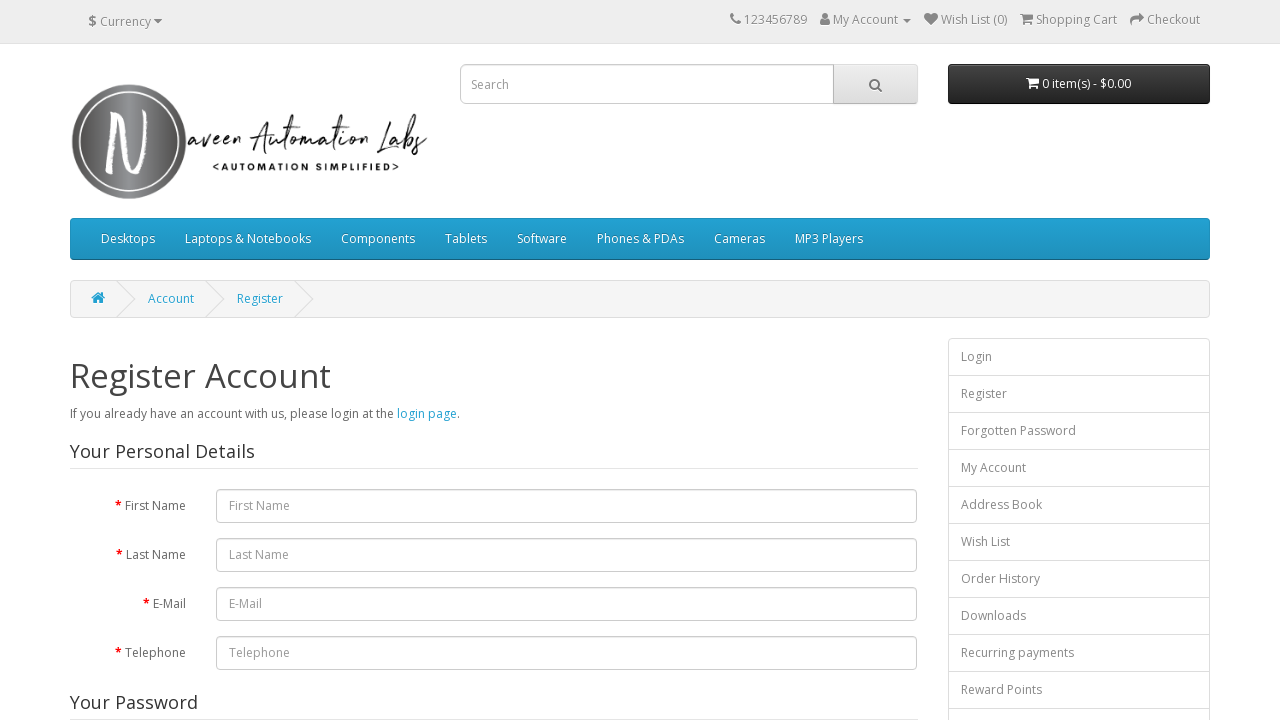

Waited for page to reach networkidle state
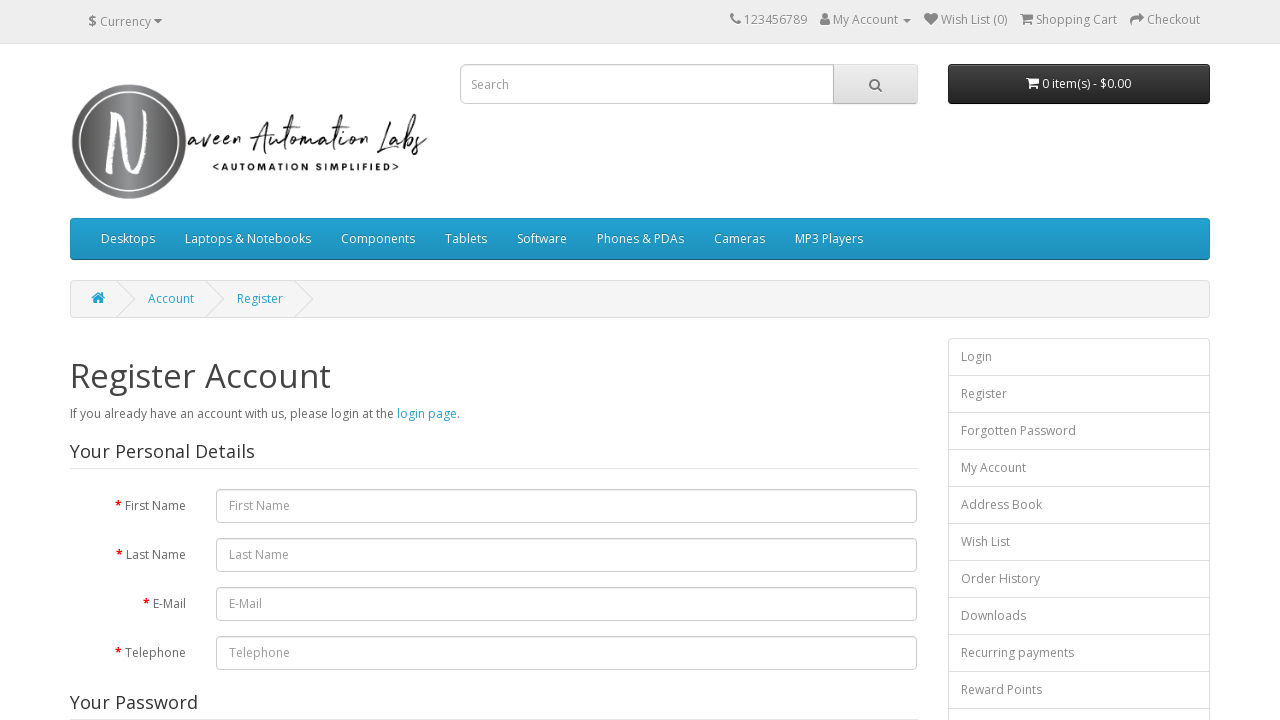

Clicked the 'Yes' radio button for newsletter subscription at (223, 373) on input[value='1'][type='radio'][name='newsletter']
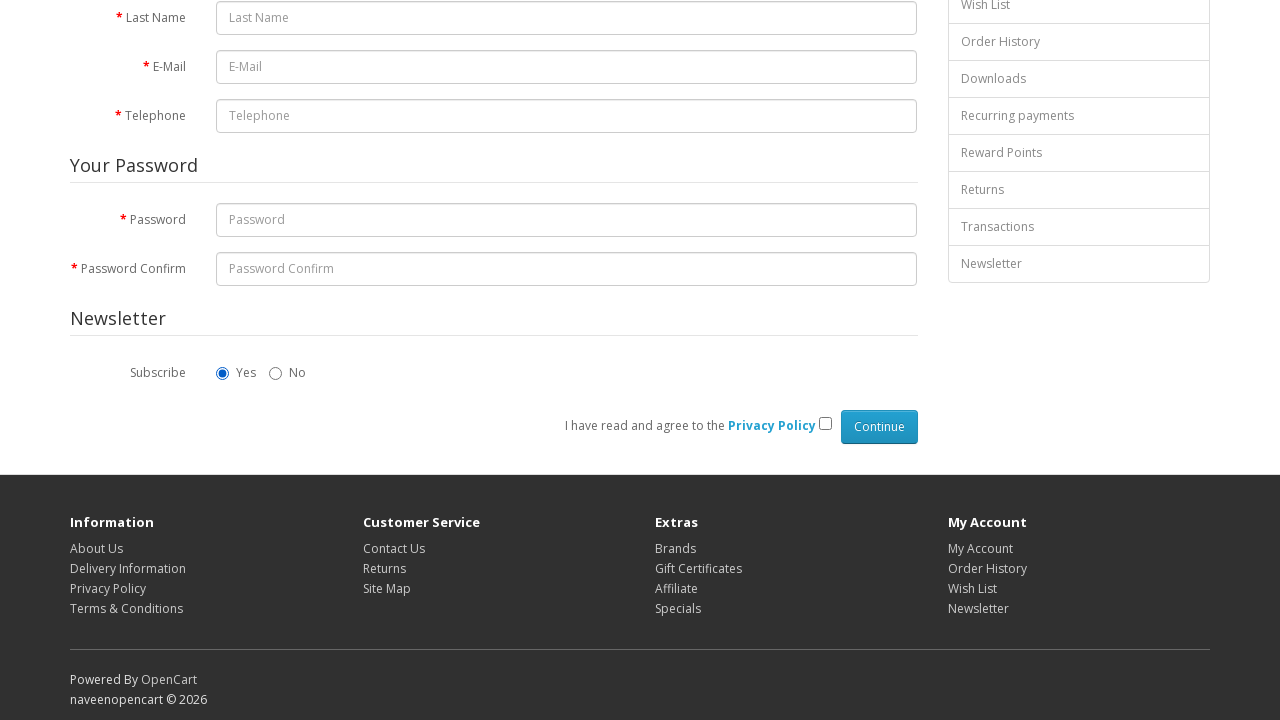

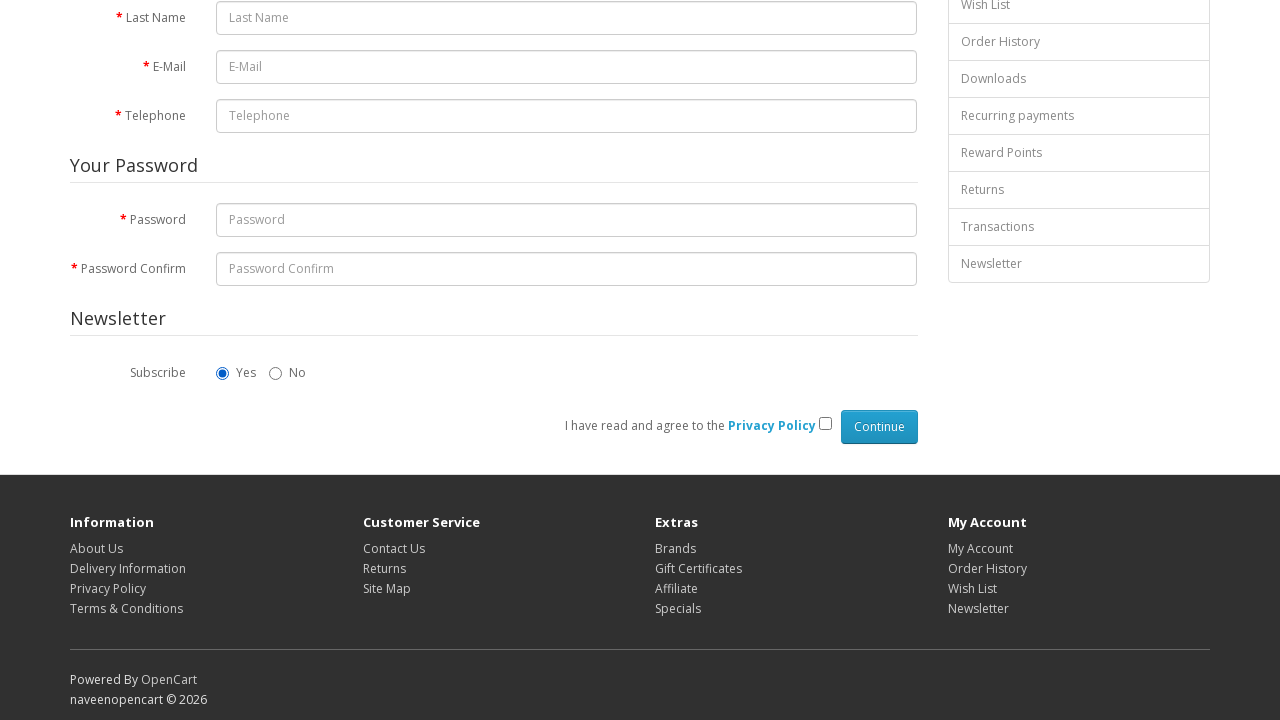